Tests keyboard key press functionality by sending a space key to an input element and verifying the result text displays the correct key pressed, then sending a left arrow key using the keyboard and verifying that result as well.

Starting URL: http://the-internet.herokuapp.com/key_presses

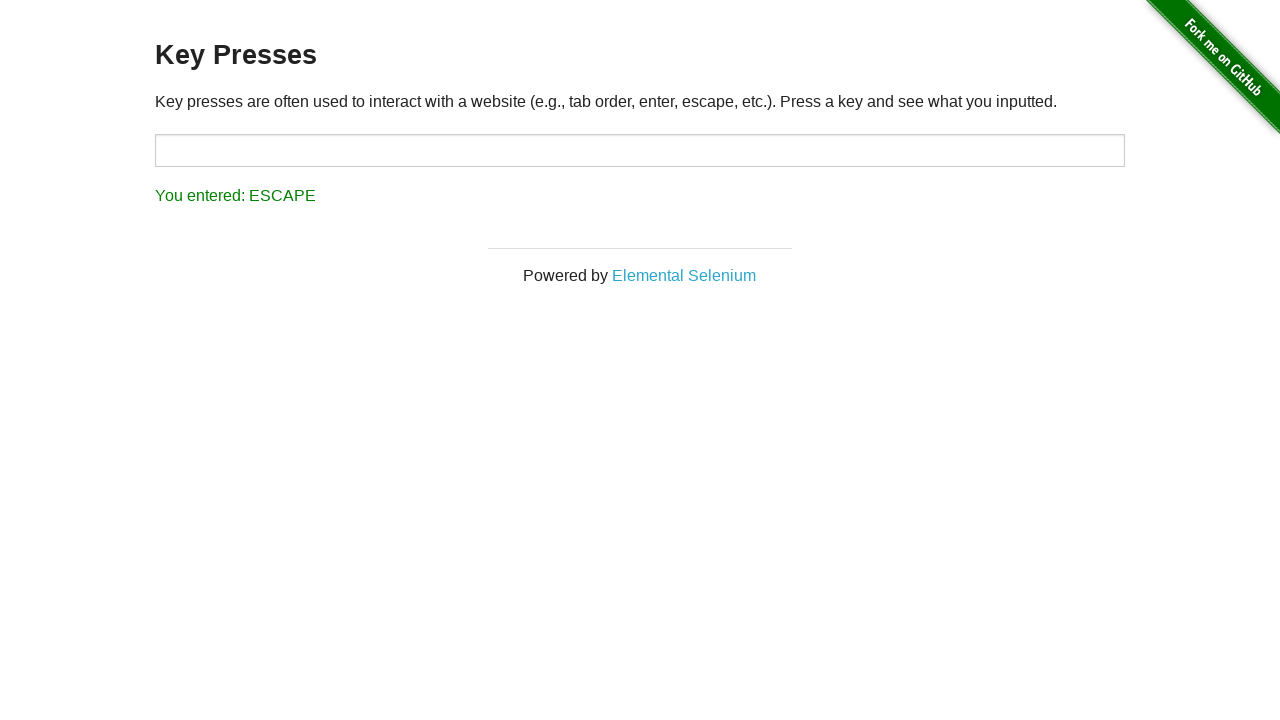

Navigated to key presses test page
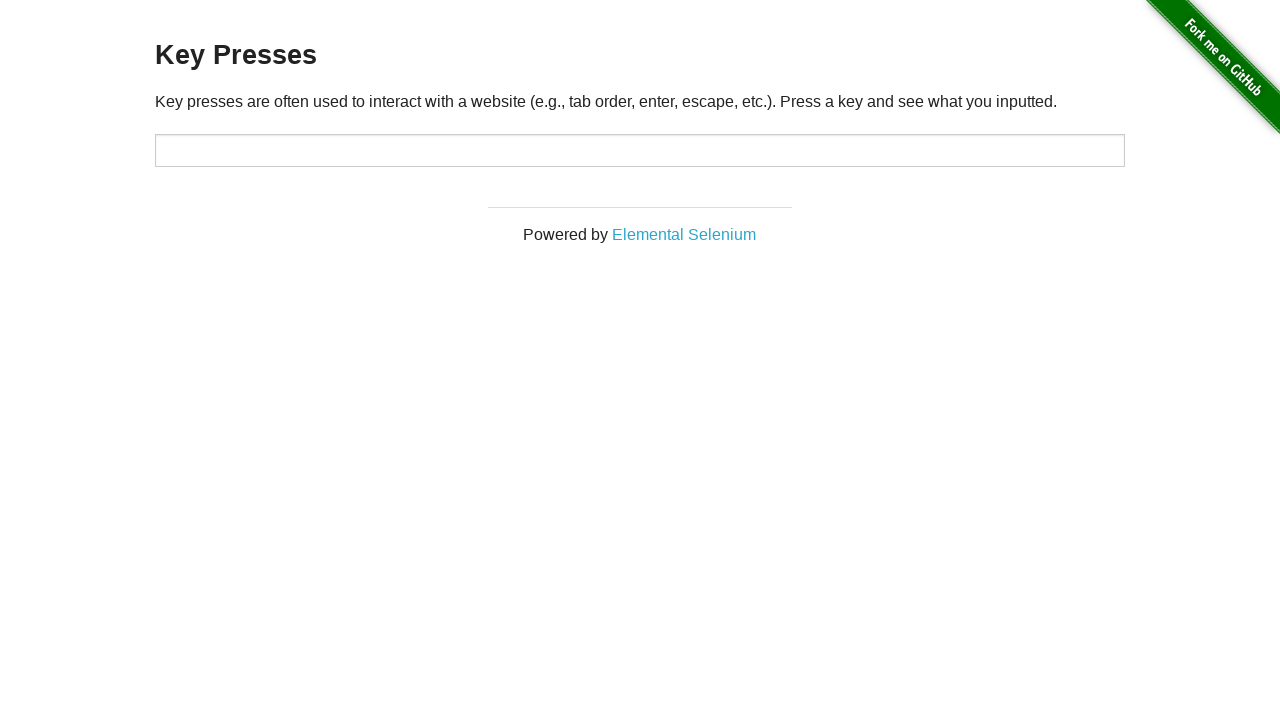

Sent SPACE key press to target element on #target
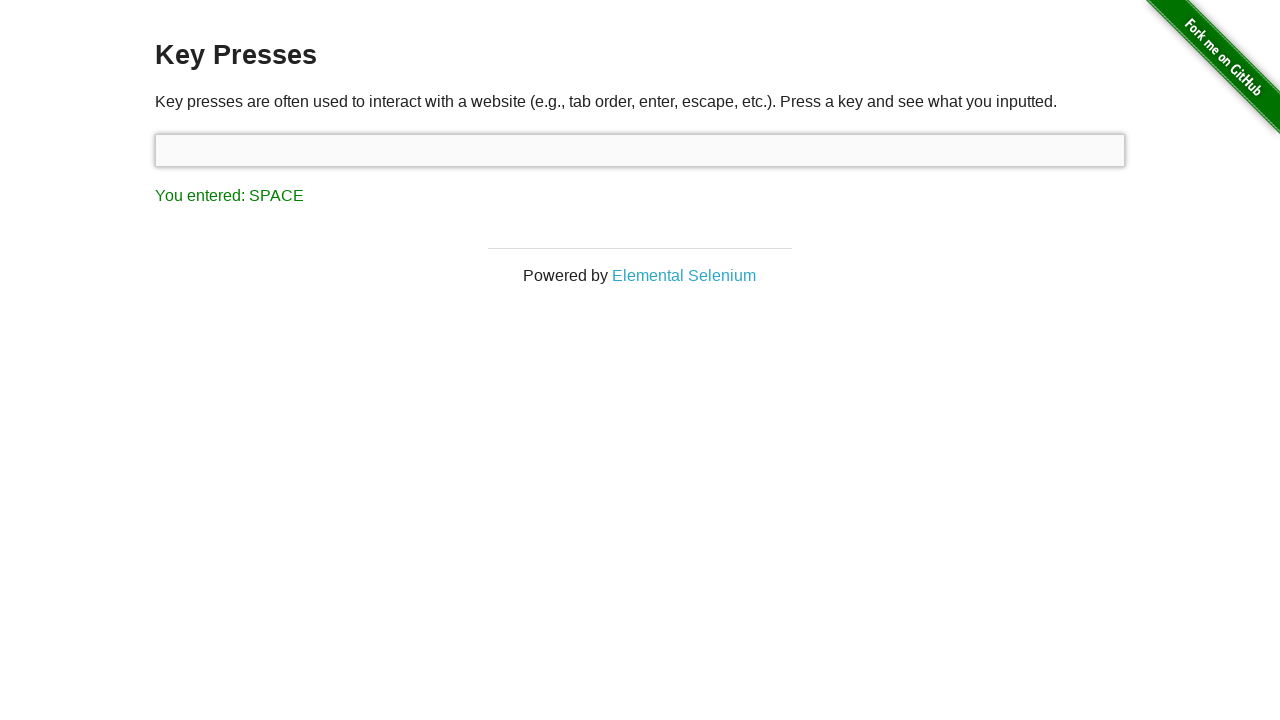

Verified SPACE key press result displayed correctly
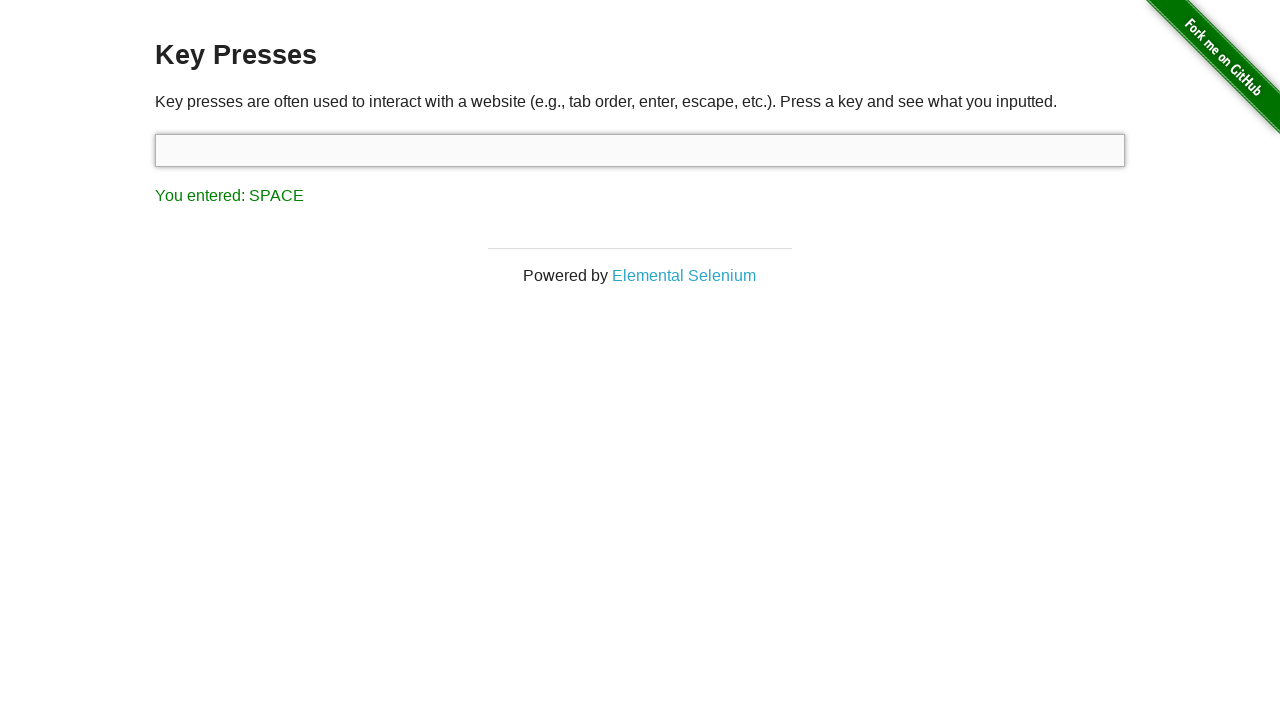

Sent LEFT arrow key press to focused element
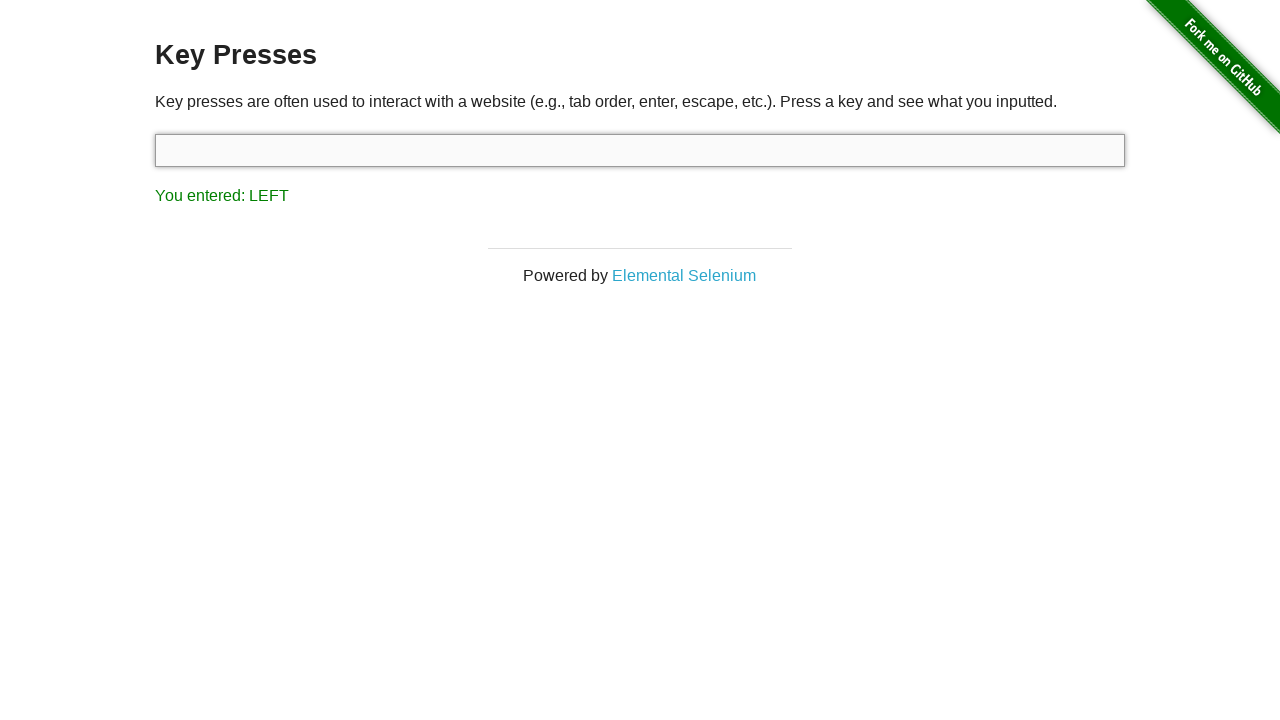

Verified LEFT arrow key press result displayed correctly
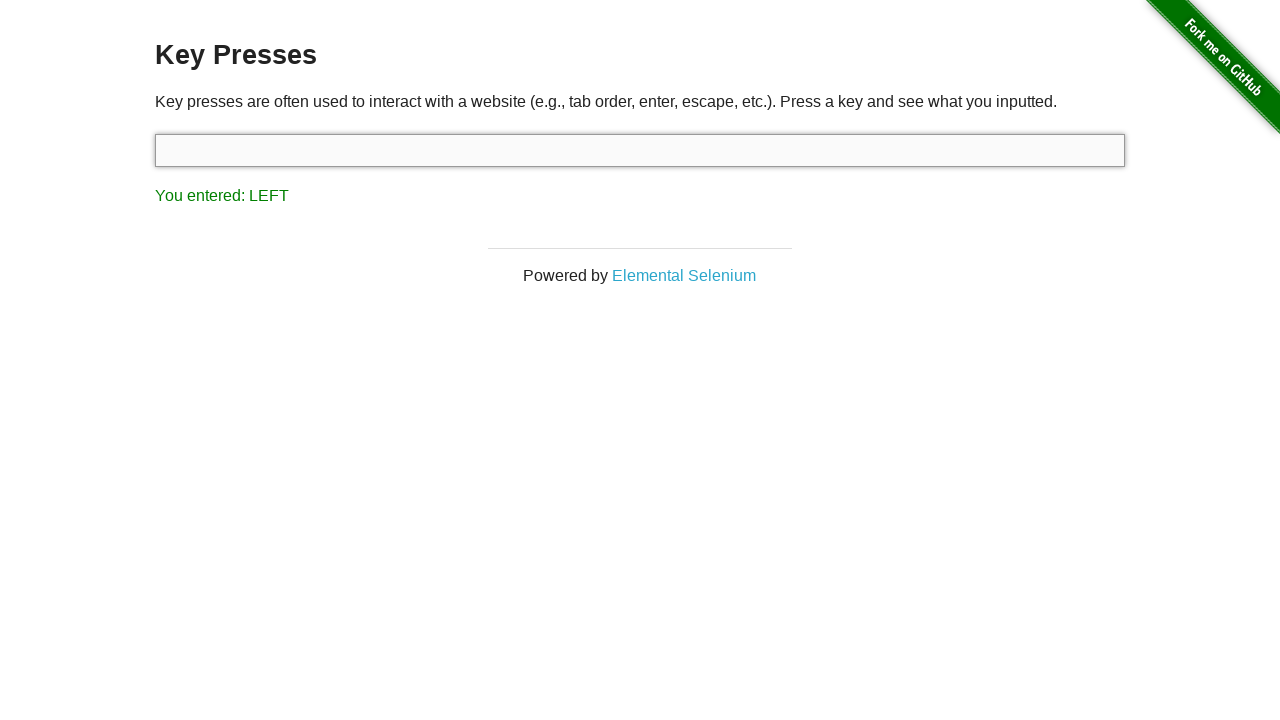

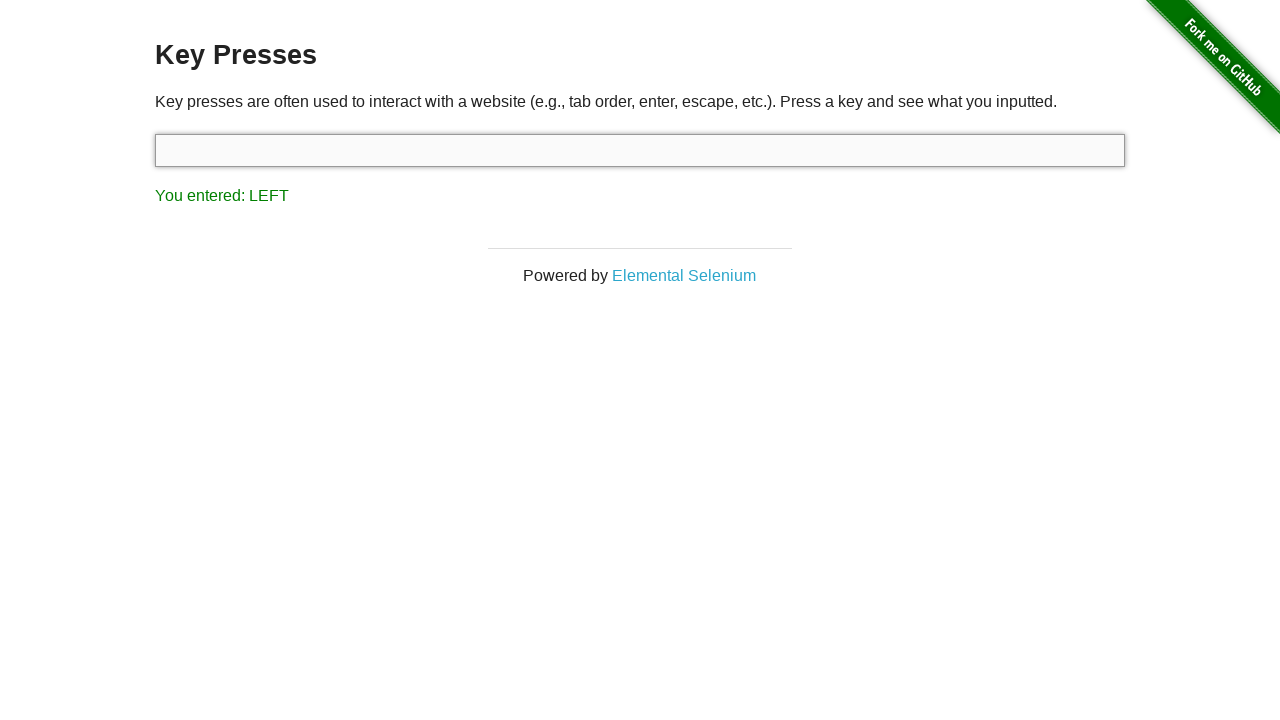